Tests table sorting functionality by clicking the Email column header and verifying emails are sorted alphabetically

Starting URL: http://the-internet.herokuapp.com/tables

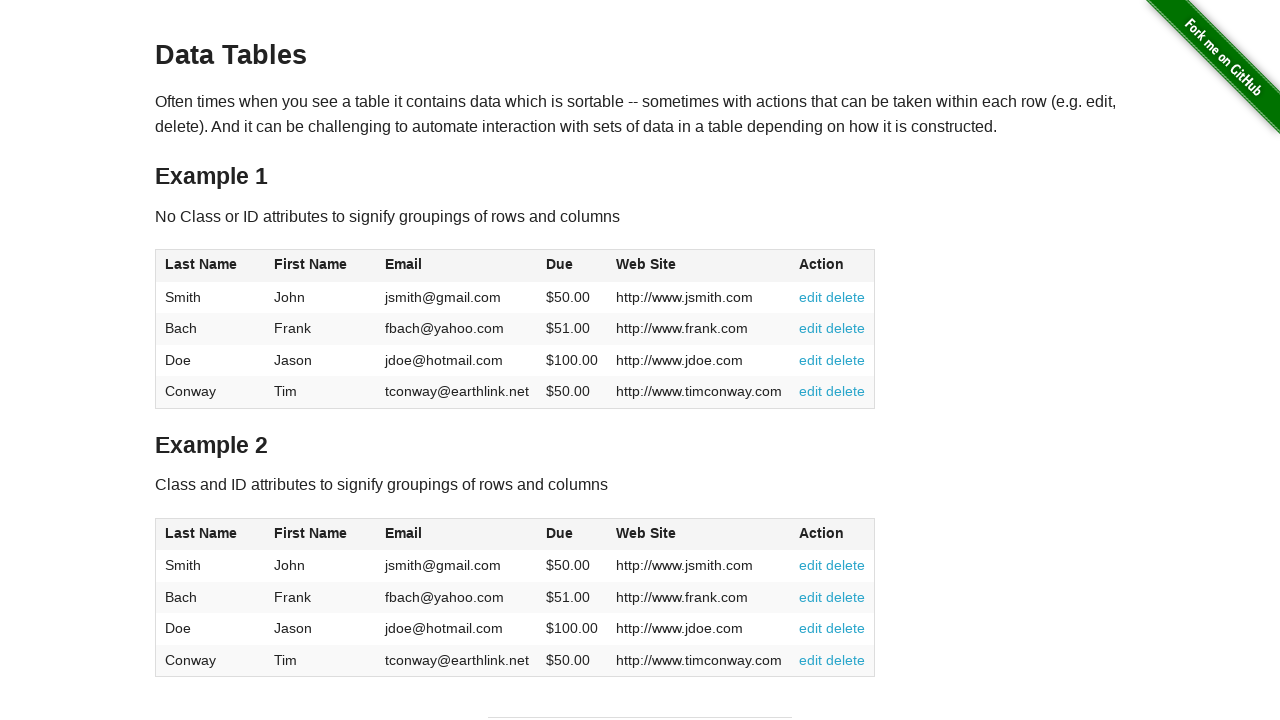

Clicked Email column header to sort table at (457, 266) on #table1 thead tr th:nth-of-type(3)
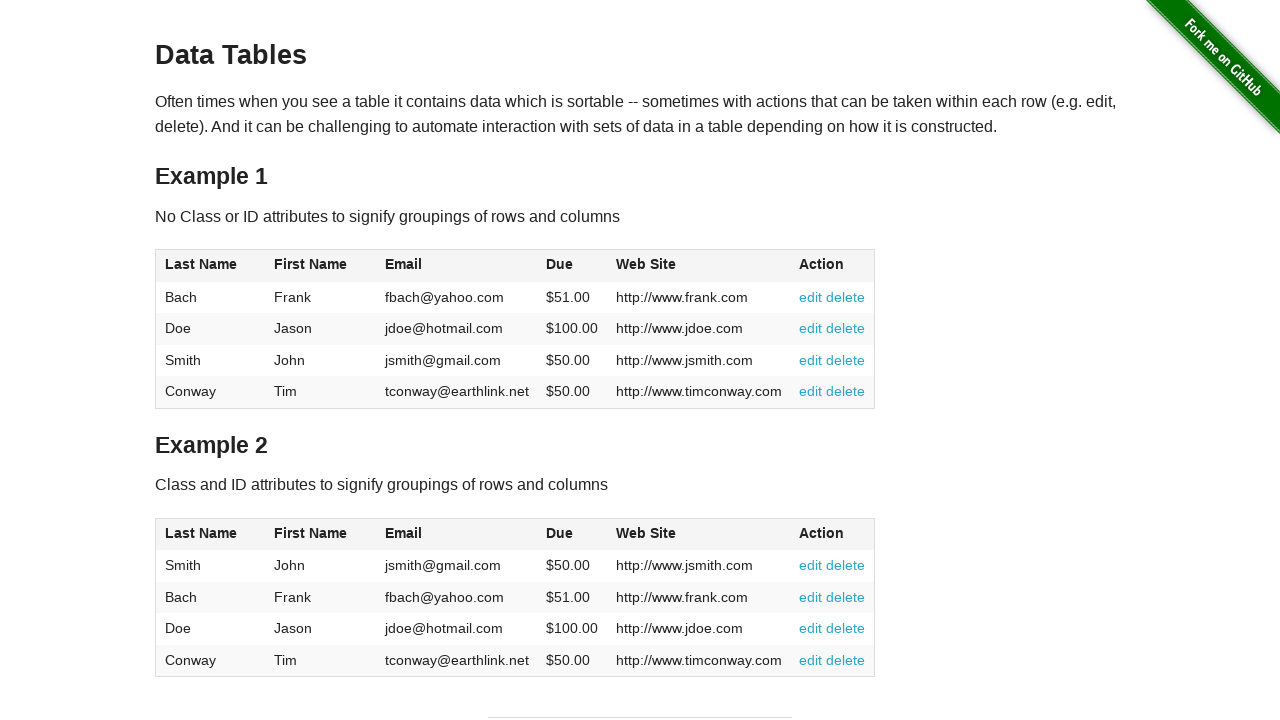

Email column loaded after sorting
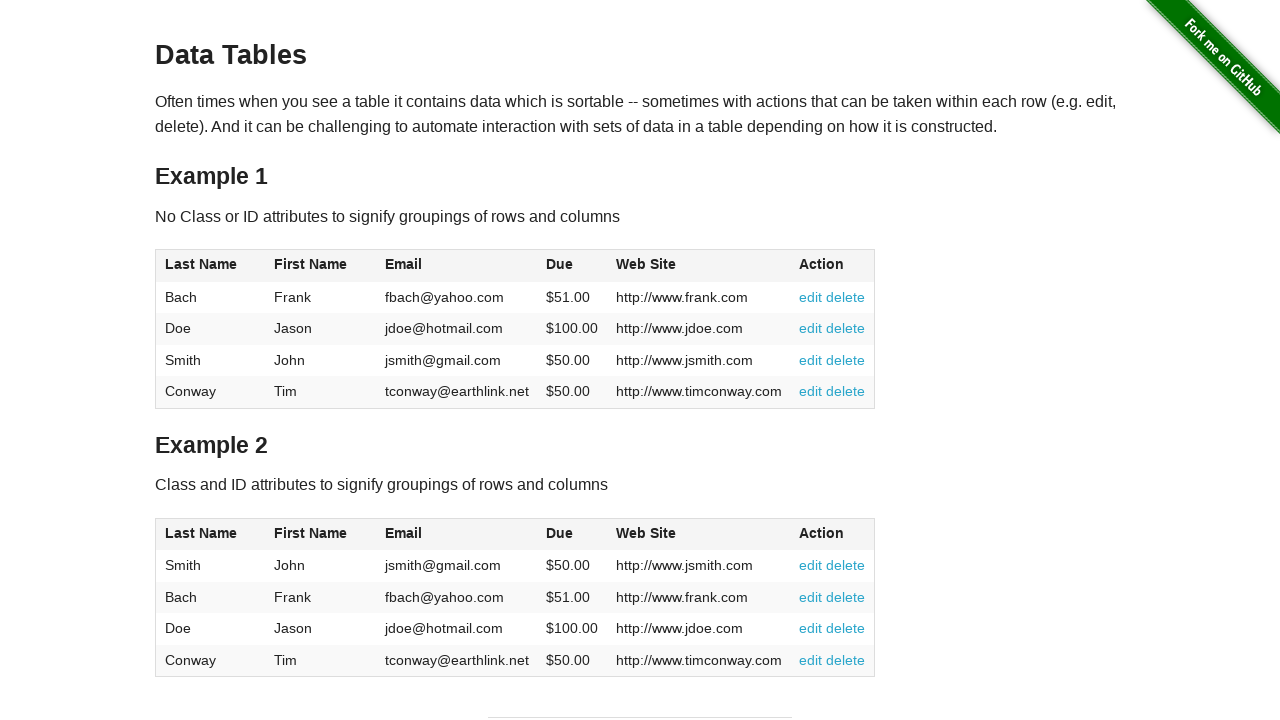

Retrieved all email addresses from sorted table
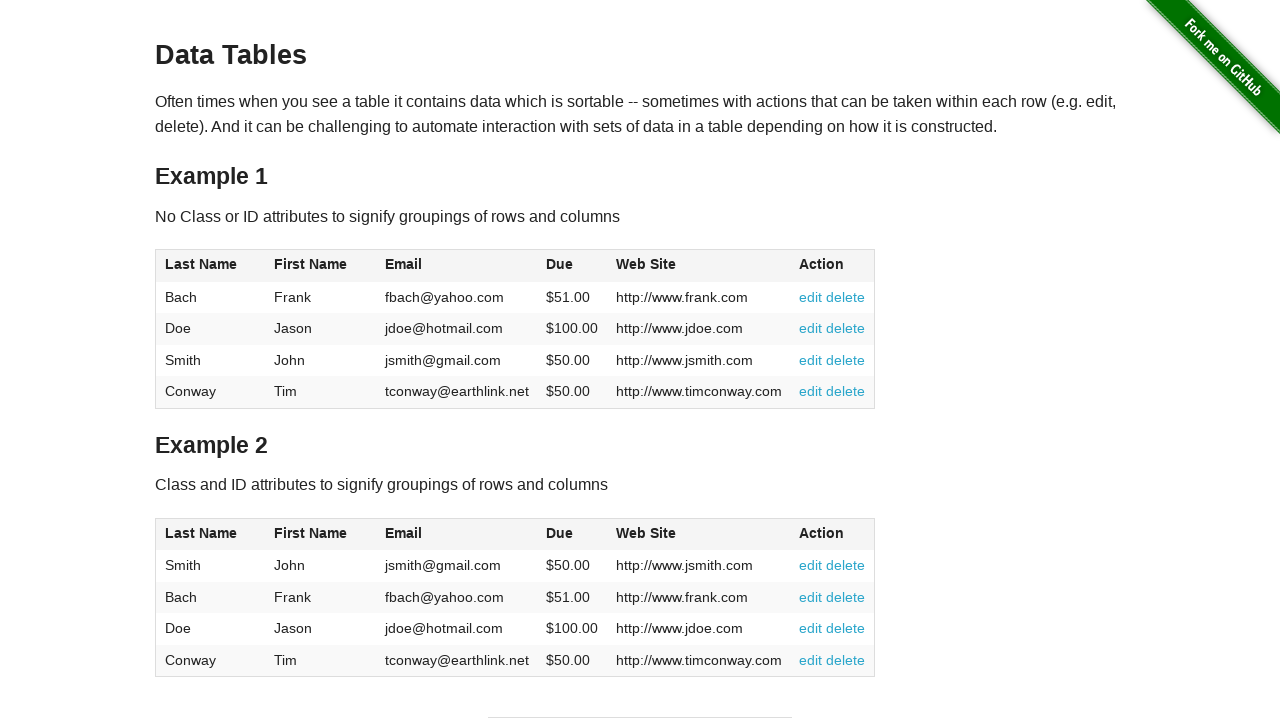

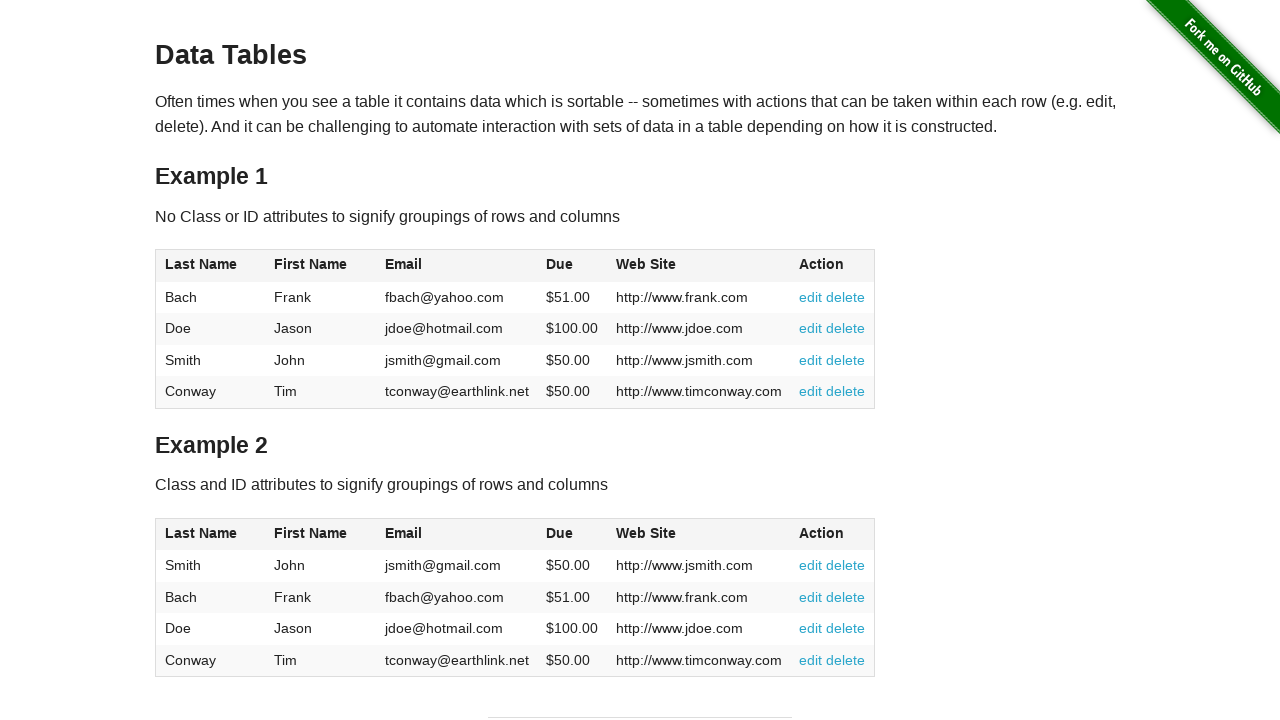